Tests select dropdown functionality by selecting the 'enabled' option from a dropdown

Starting URL: https://www.qa-practice.com/elements/button/disabled

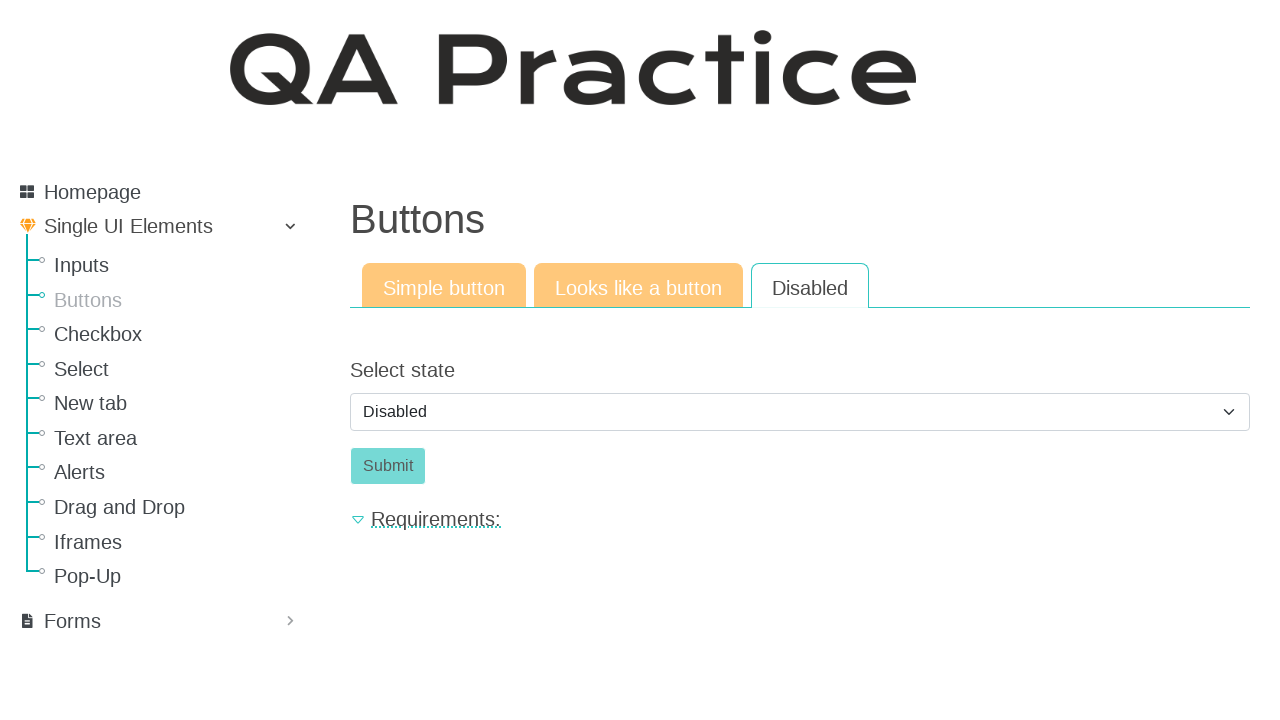

Selected 'enabled' option from the dropdown on #id_select_state
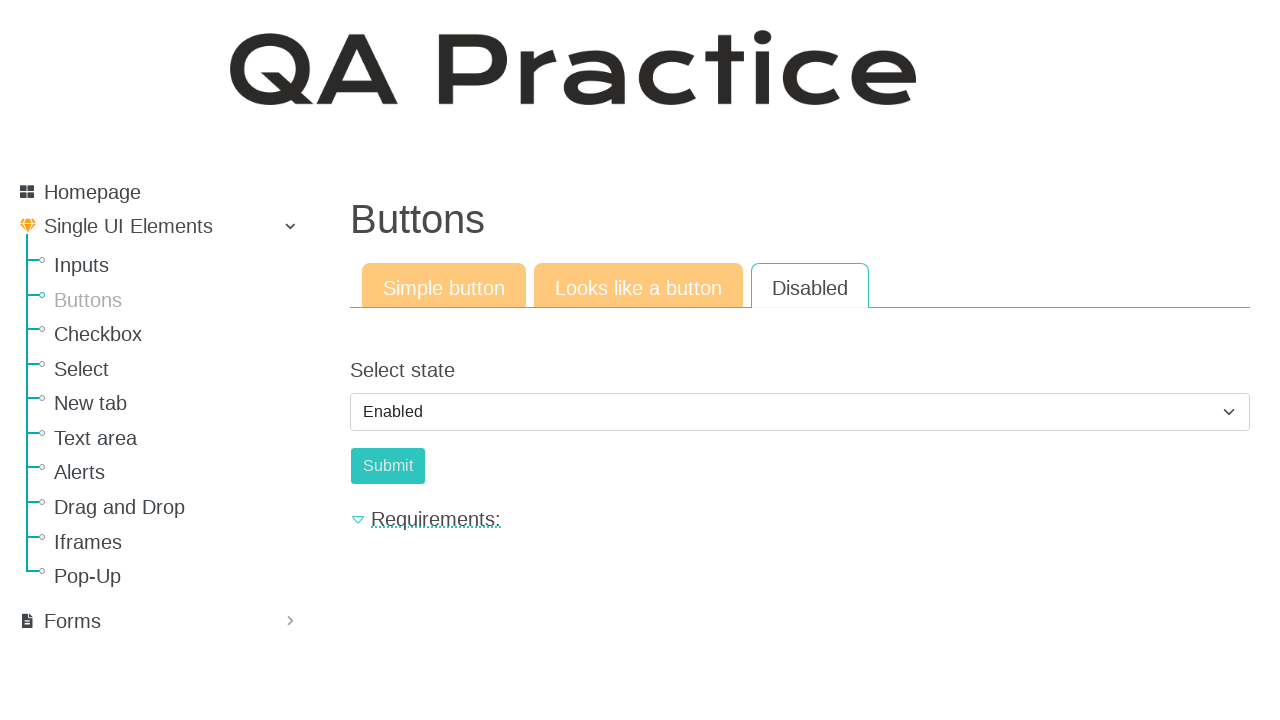

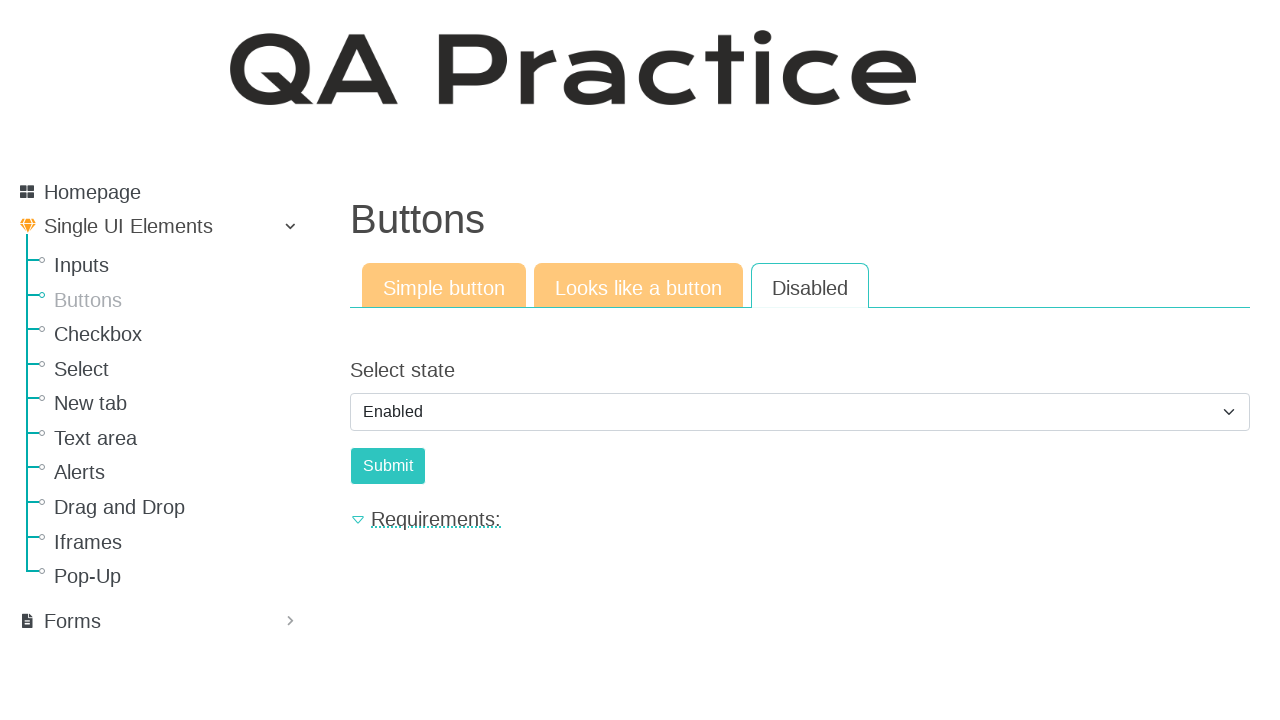